Tests clicking a radio button and verifying it becomes selected

Starting URL: https://automationfc.github.io/basic-form/index.html

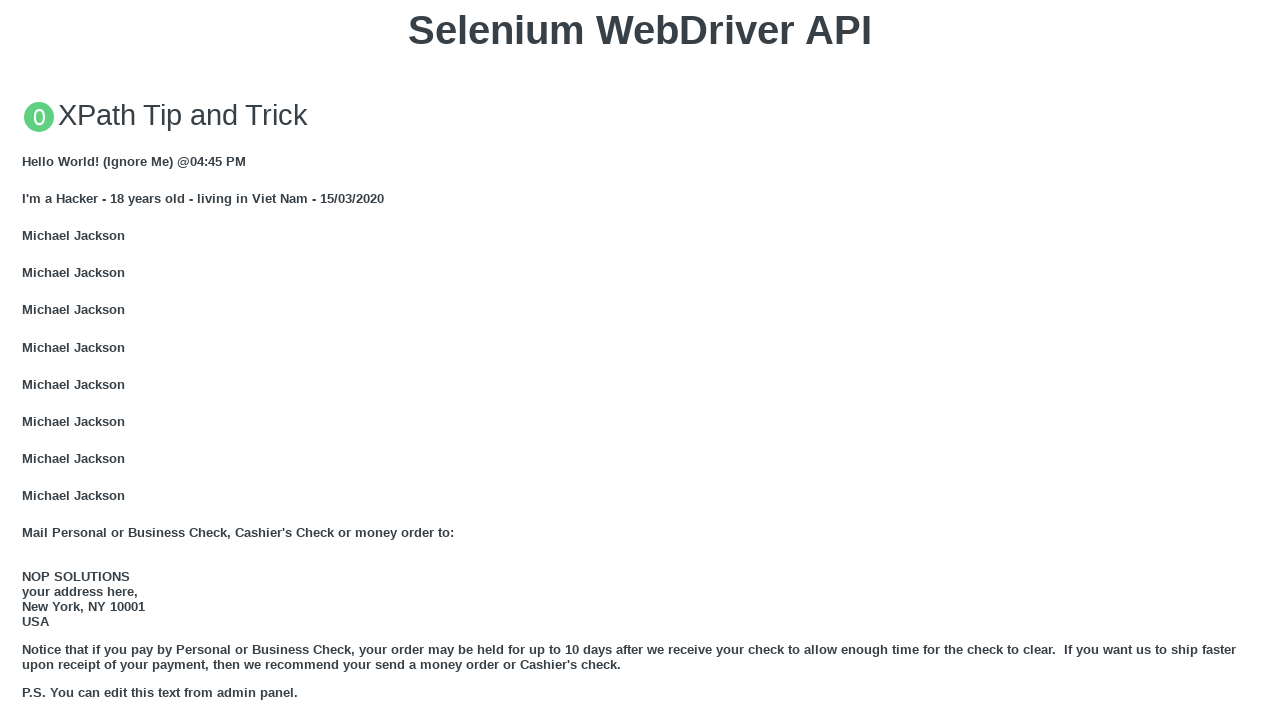

Clicked the under_18 radio button at (28, 360) on input#under_18
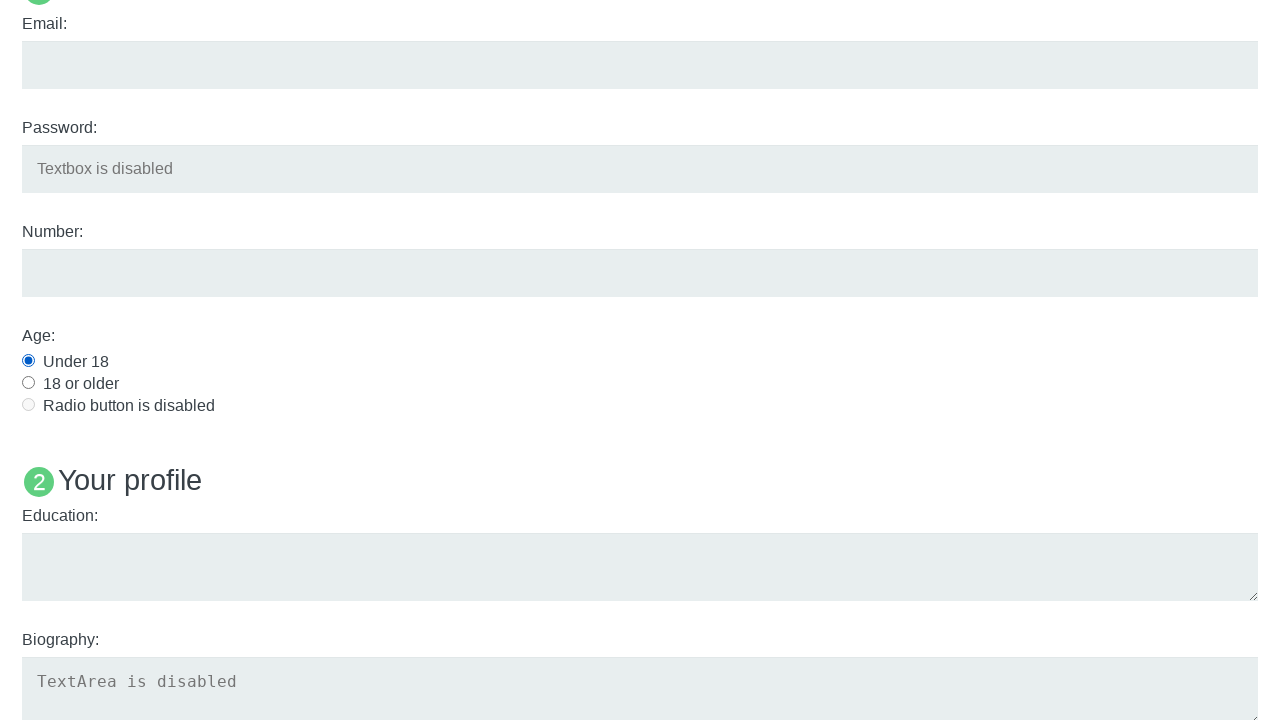

Verified that the under_18 radio button is selected
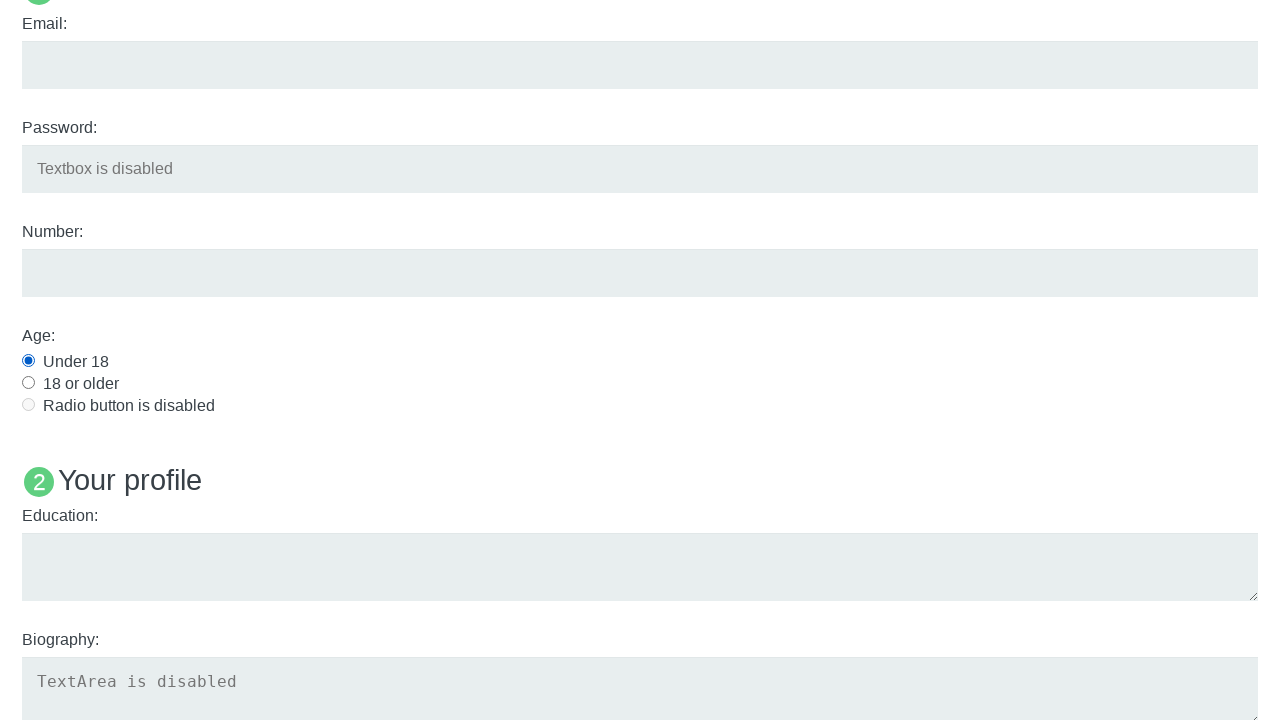

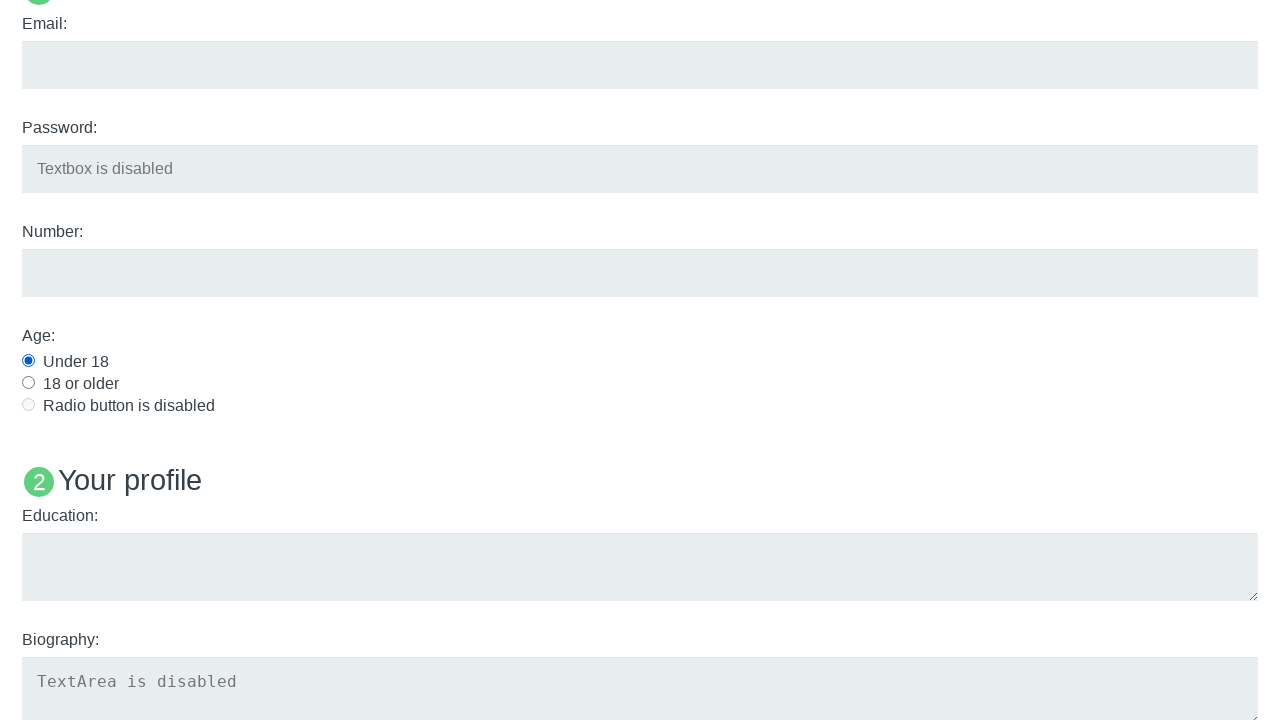